Navigates to saby.ru website and clicks the header menu button to verify it opens

Starting URL: https://saby.ru/

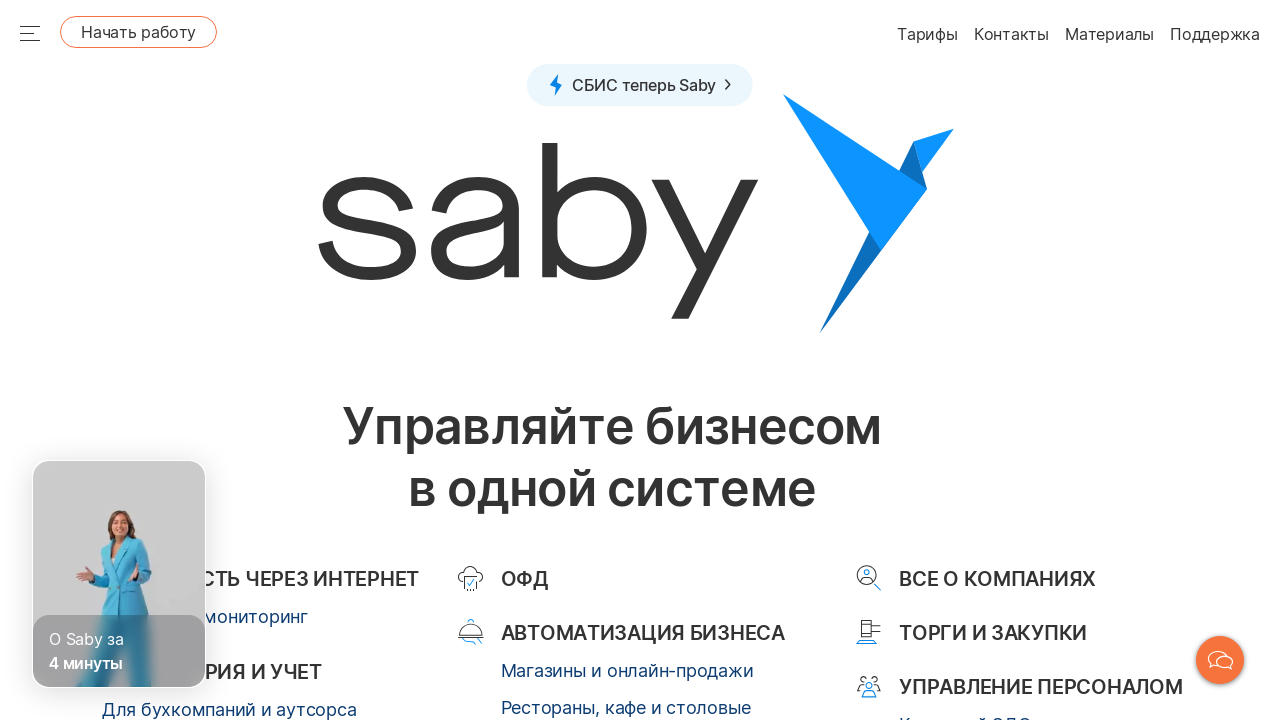

Navigated to https://saby.ru/
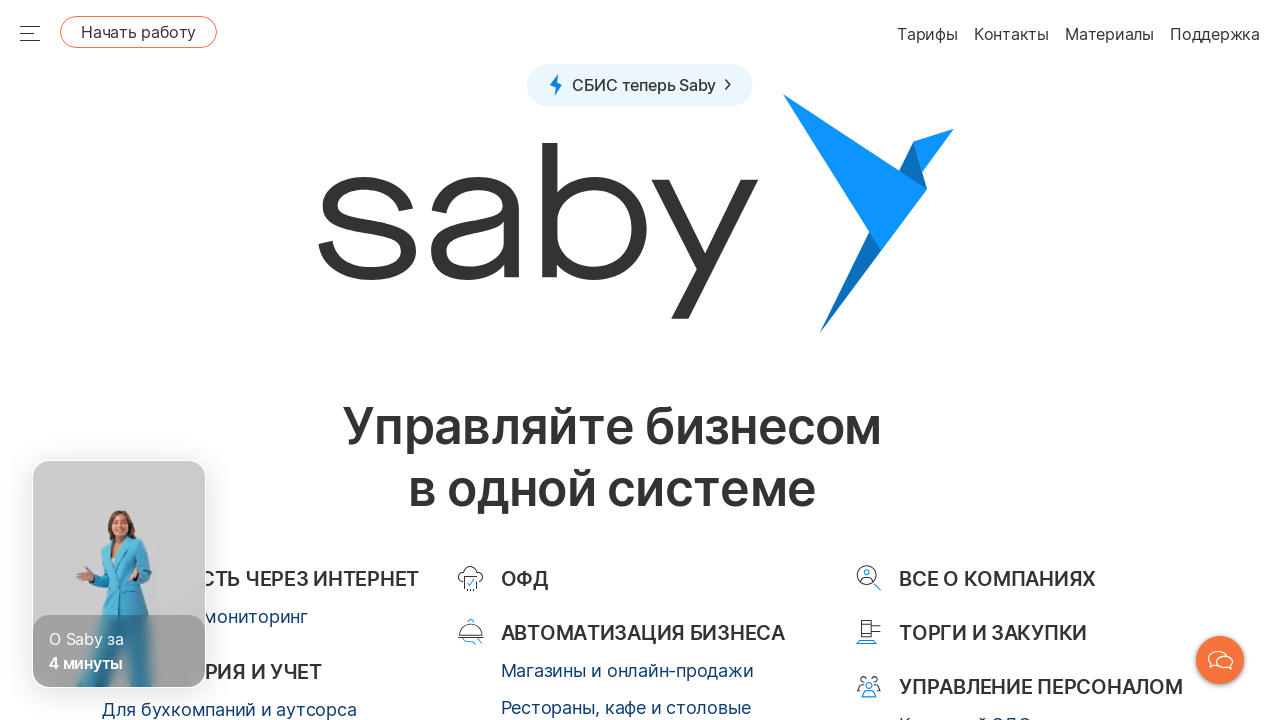

Clicked header menu button at (139, 32) on #header-menu-btn
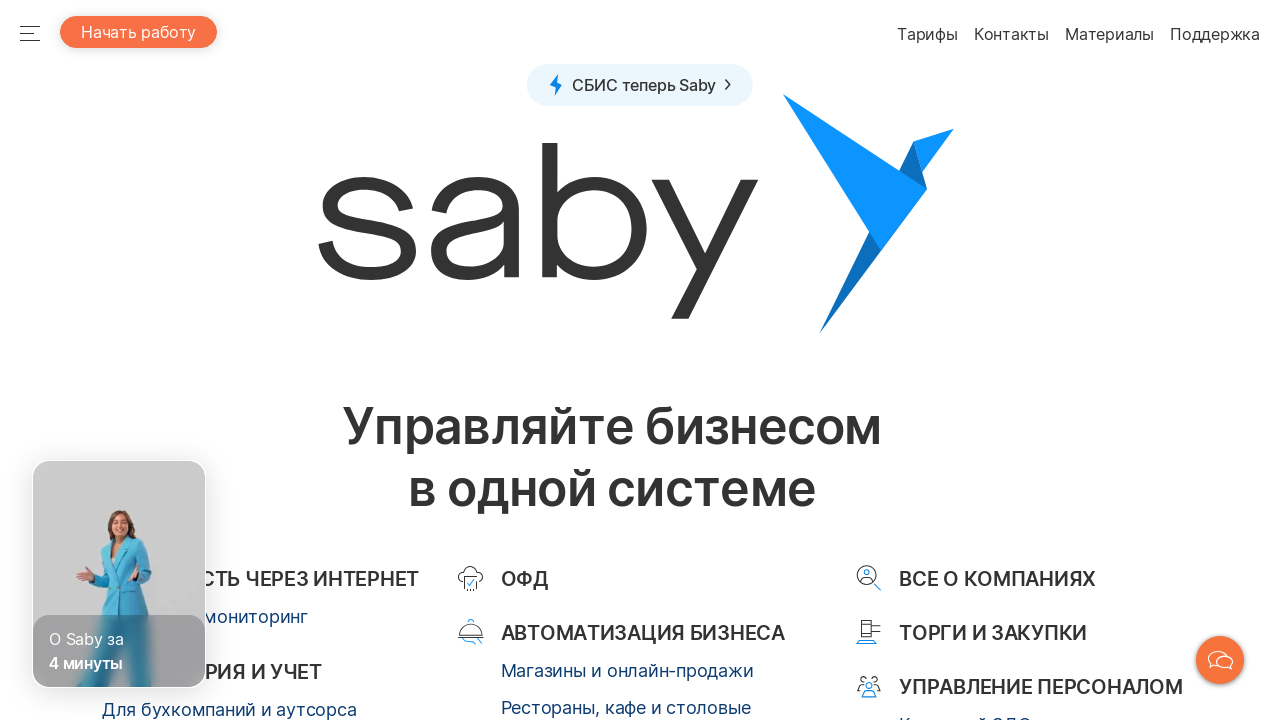

Waited for menu to appear and animate
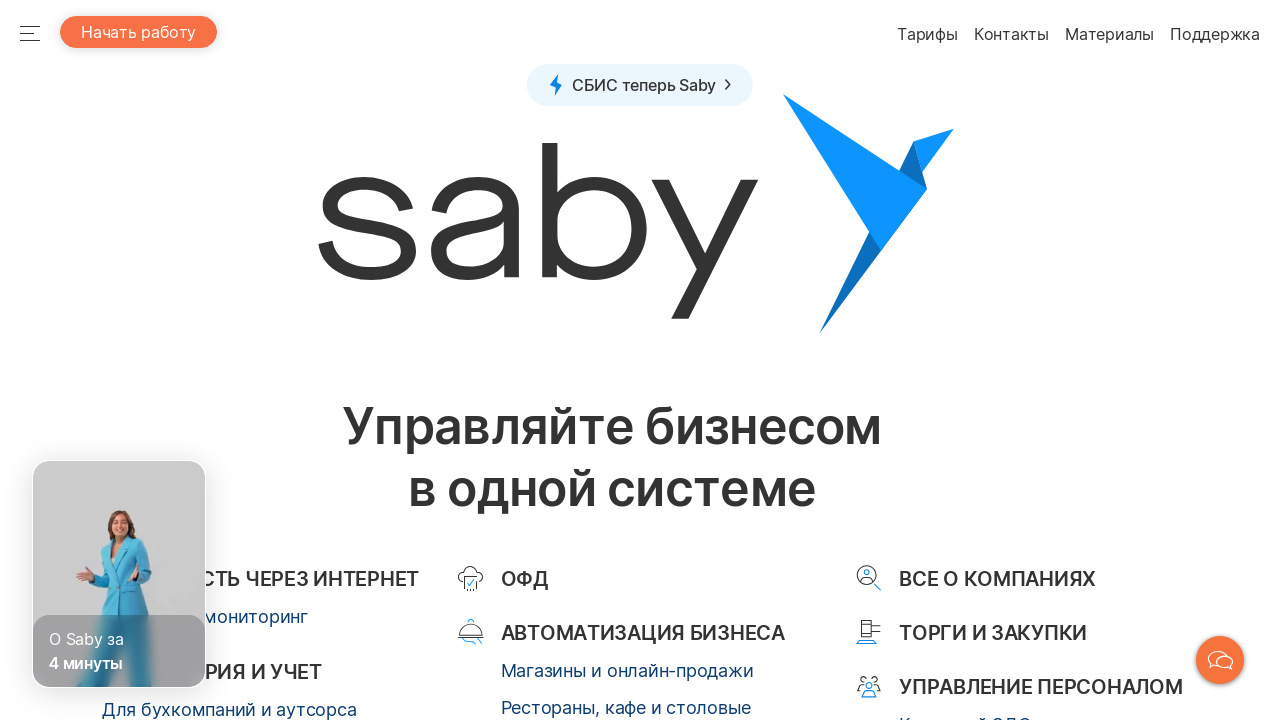

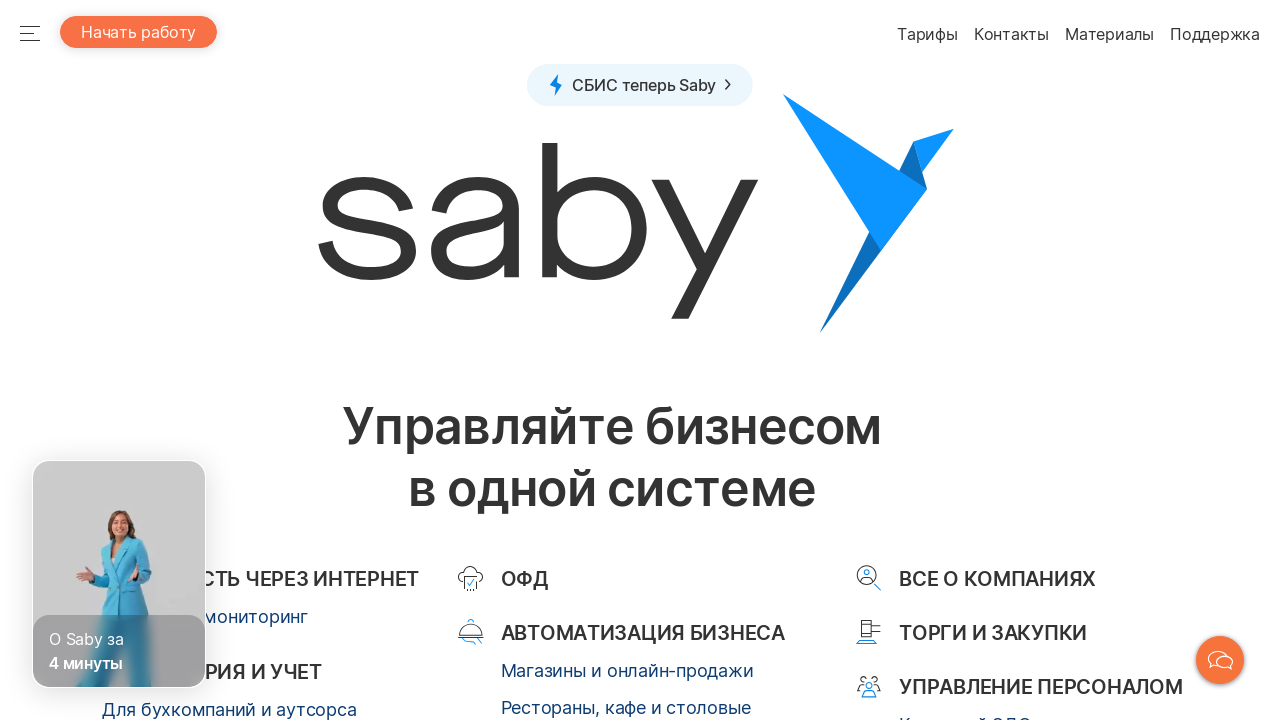